Tests JavaScript execution capabilities by scrolling the page, refreshing it, and retrieving the page title on Flipkart search results

Starting URL: https://www.flipkart.com/search?q=ipone12&otracker=search&otracker1=search&marketplace=FLIPKART&as-show=on&as=off&as-pos=1&as-type=HISTORY

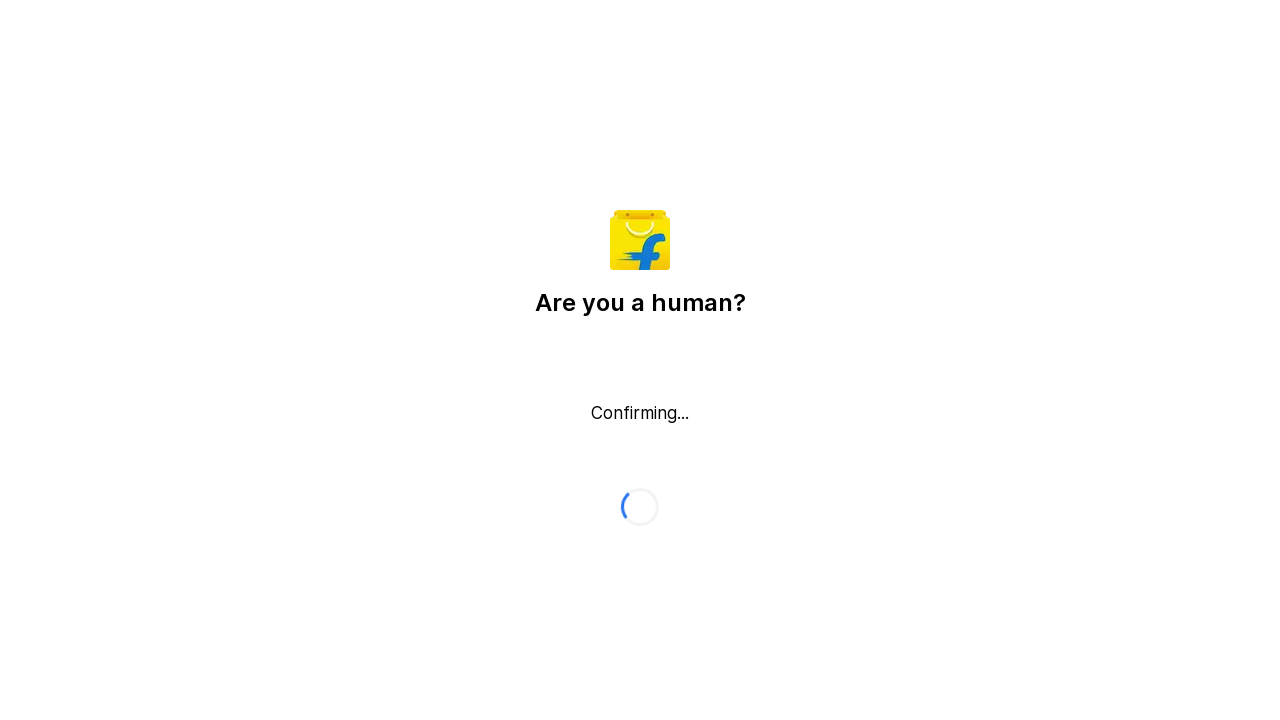

Set viewport size to 200x500 pixels
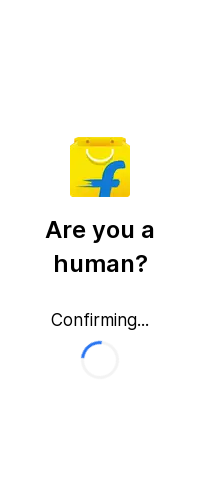

Scrolled page by 100px horizontally and 500px vertically using JavaScript
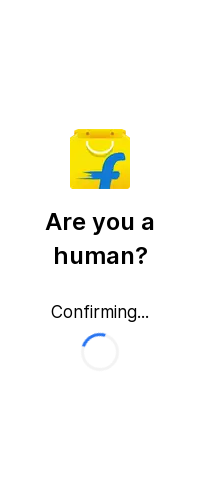

Refreshed page using JavaScript history.go(0)
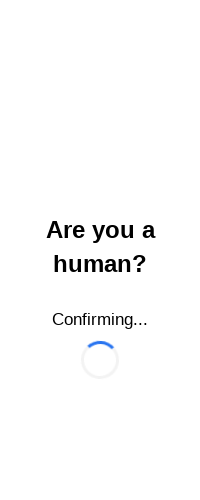

Waited for page to reach networkidle state after refresh
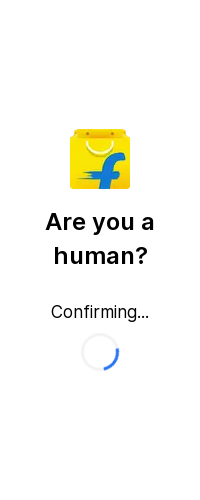

Retrieved page title: Flipkart reCAPTCHA
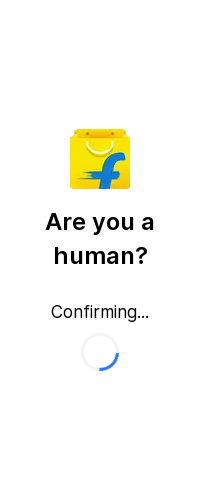

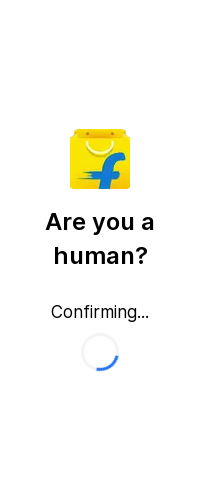